Tests keyboard input actions including typing with shift key and filling password field

Starting URL: https://bonigarcia.dev/selenium-webdriver-java/web-form.html

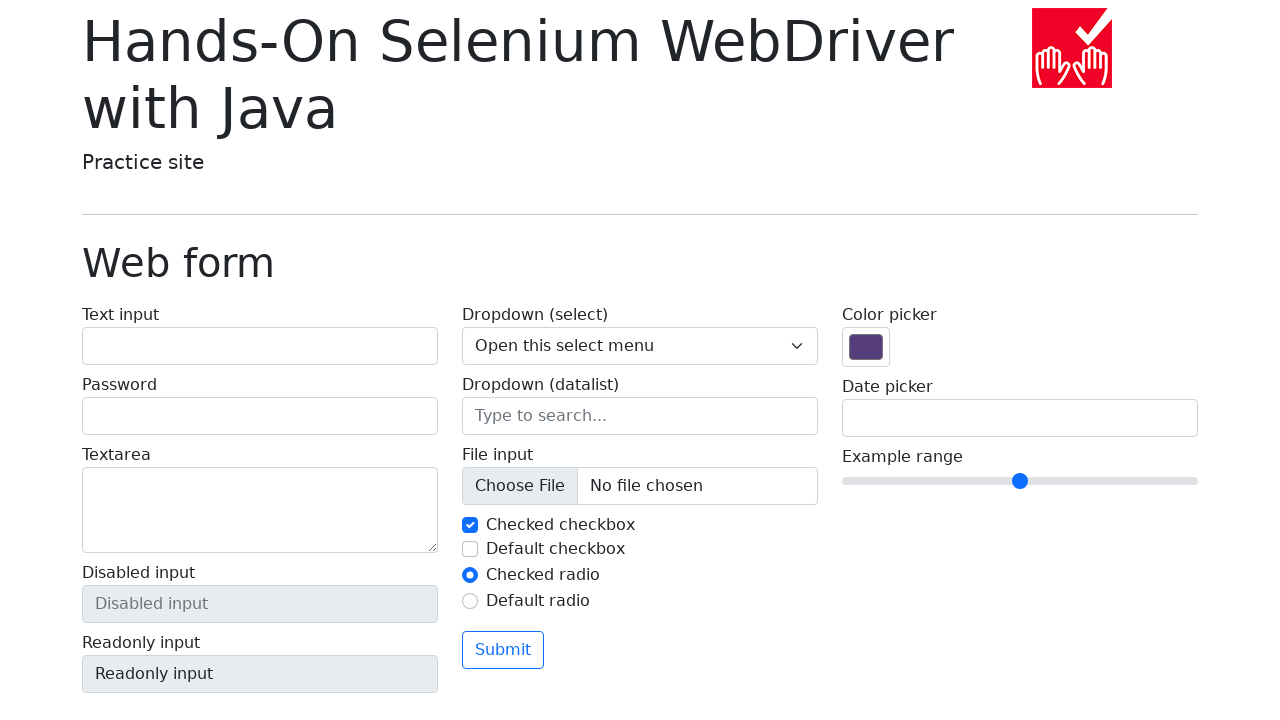

Clicked on text input field at (260, 346) on #my-text-id
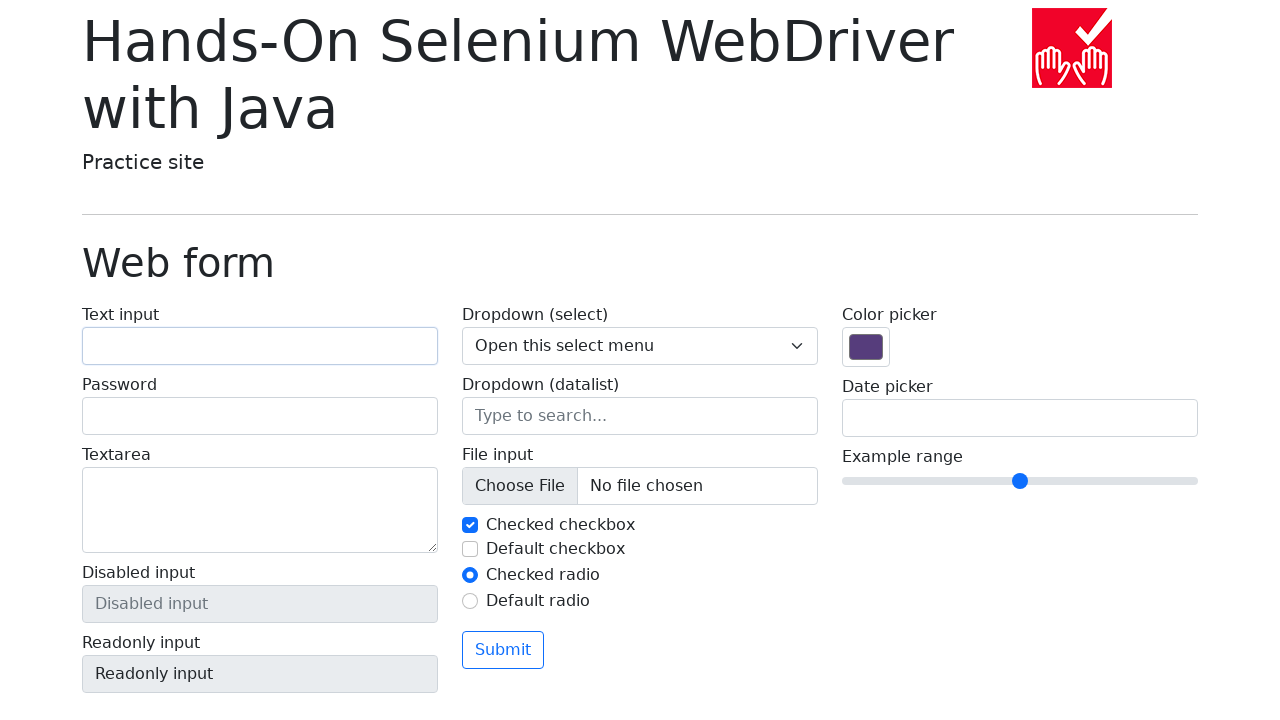

Pressed Shift key down
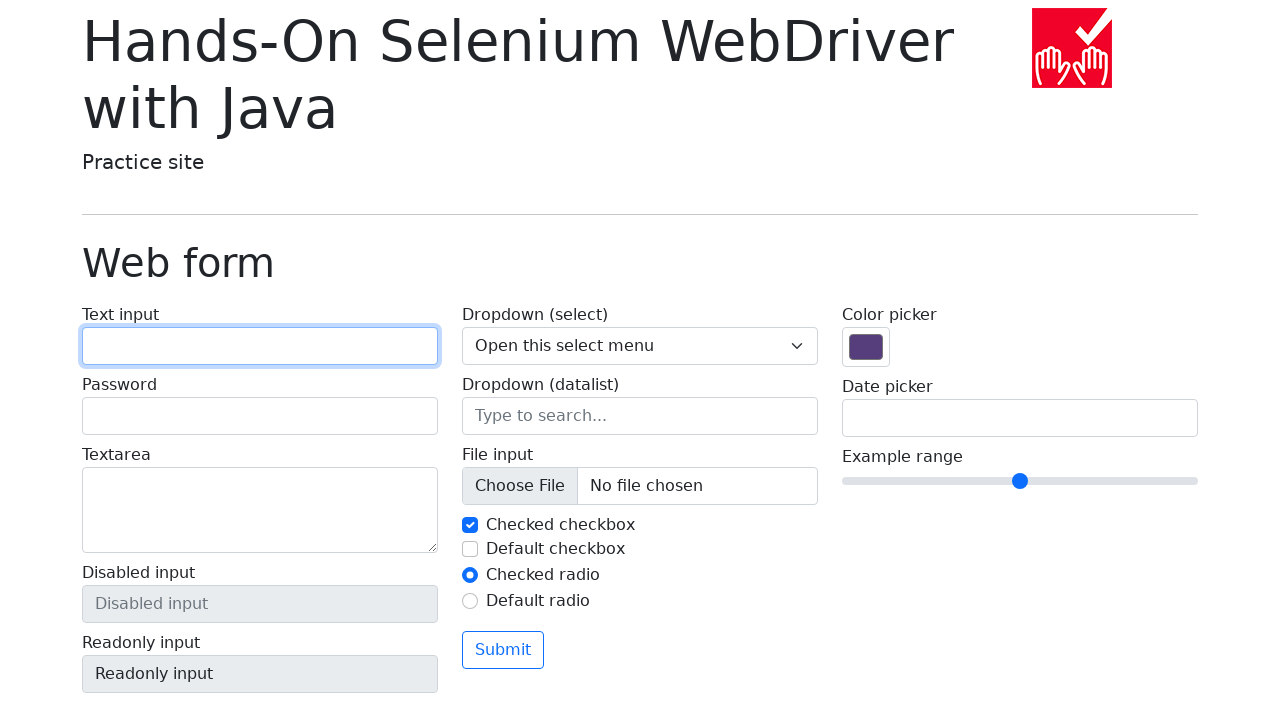

Typed 'upper-case' with Shift key held on #my-text-id
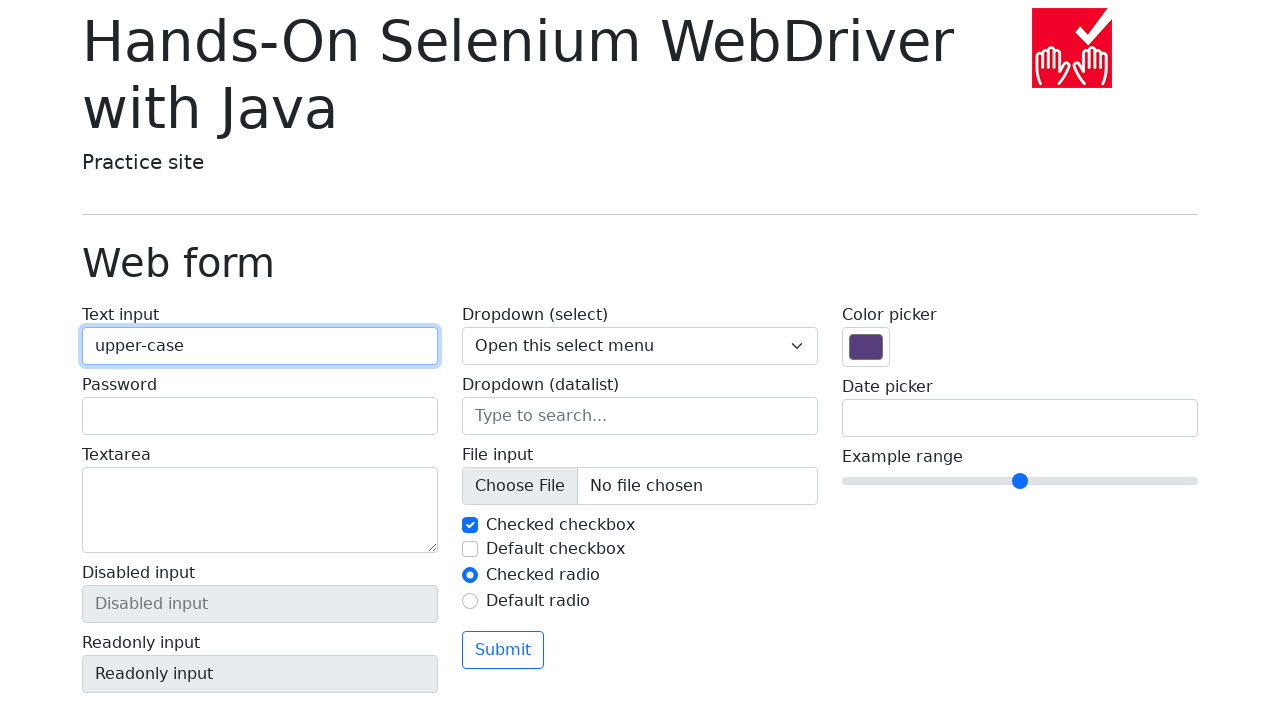

Released Shift key
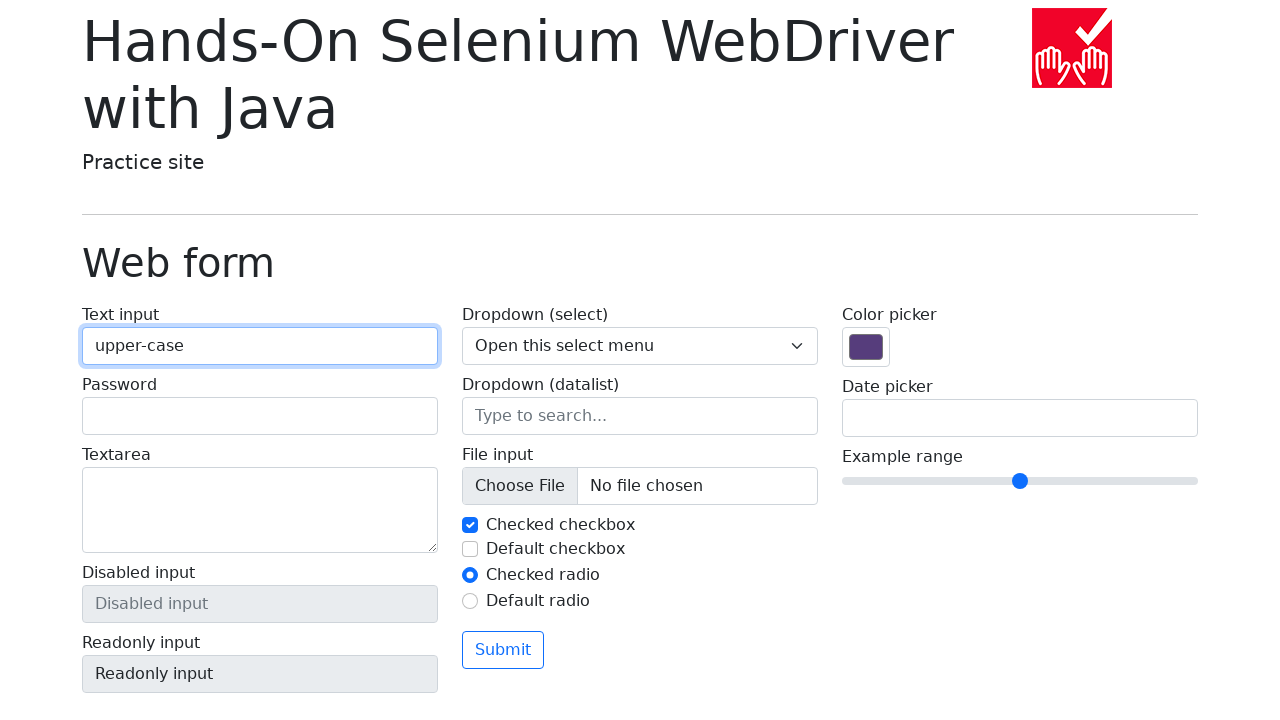

Typed 'lower-case' without Shift key on #my-text-id
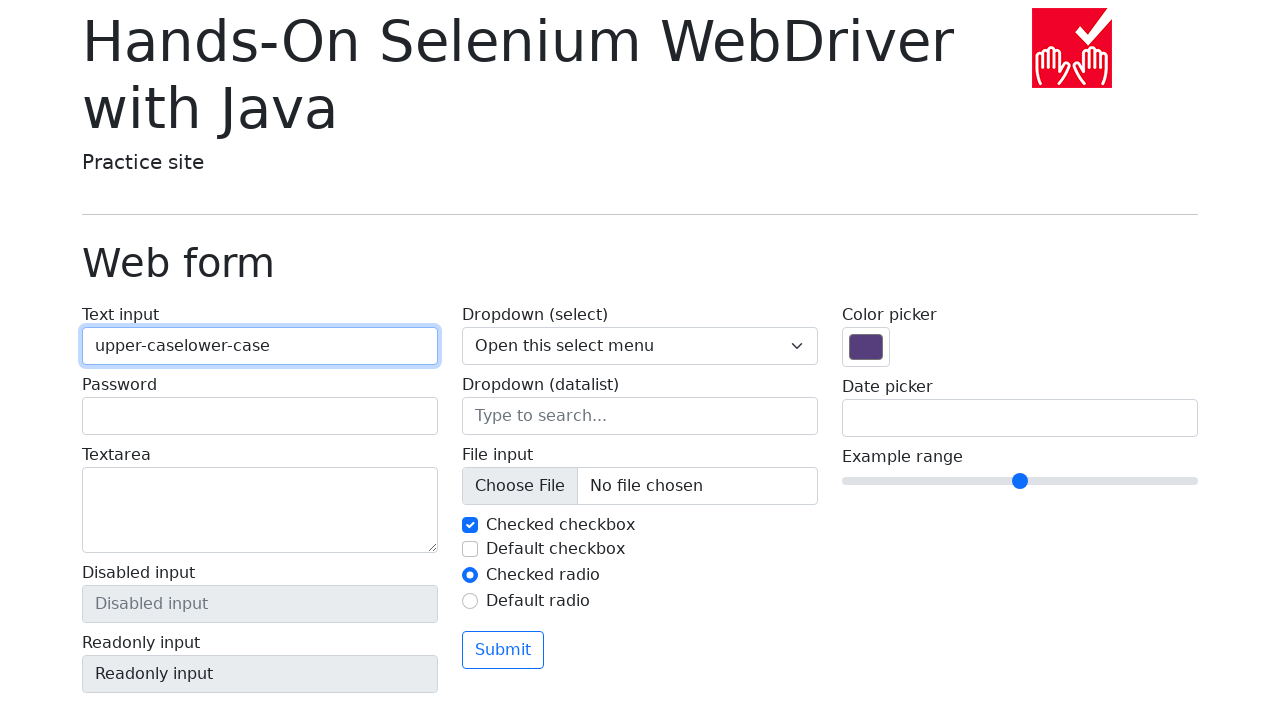

Filled password field with 'admin123' on input[name='my-password']
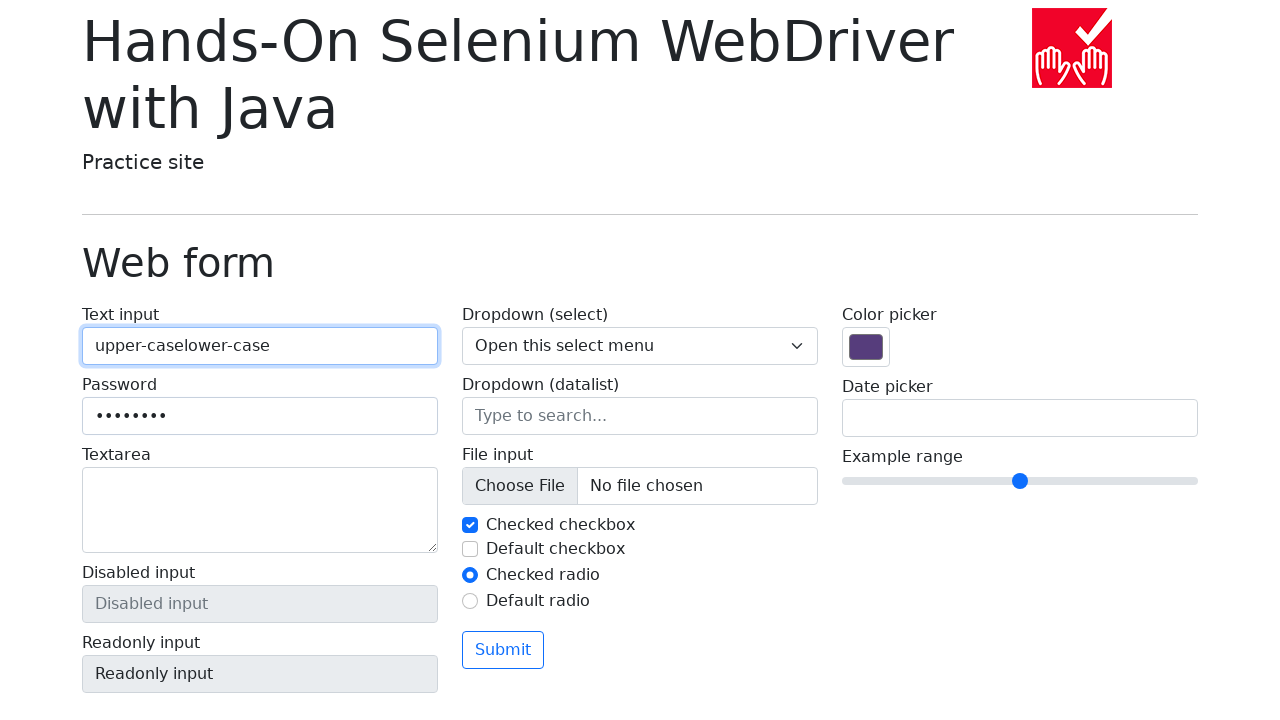

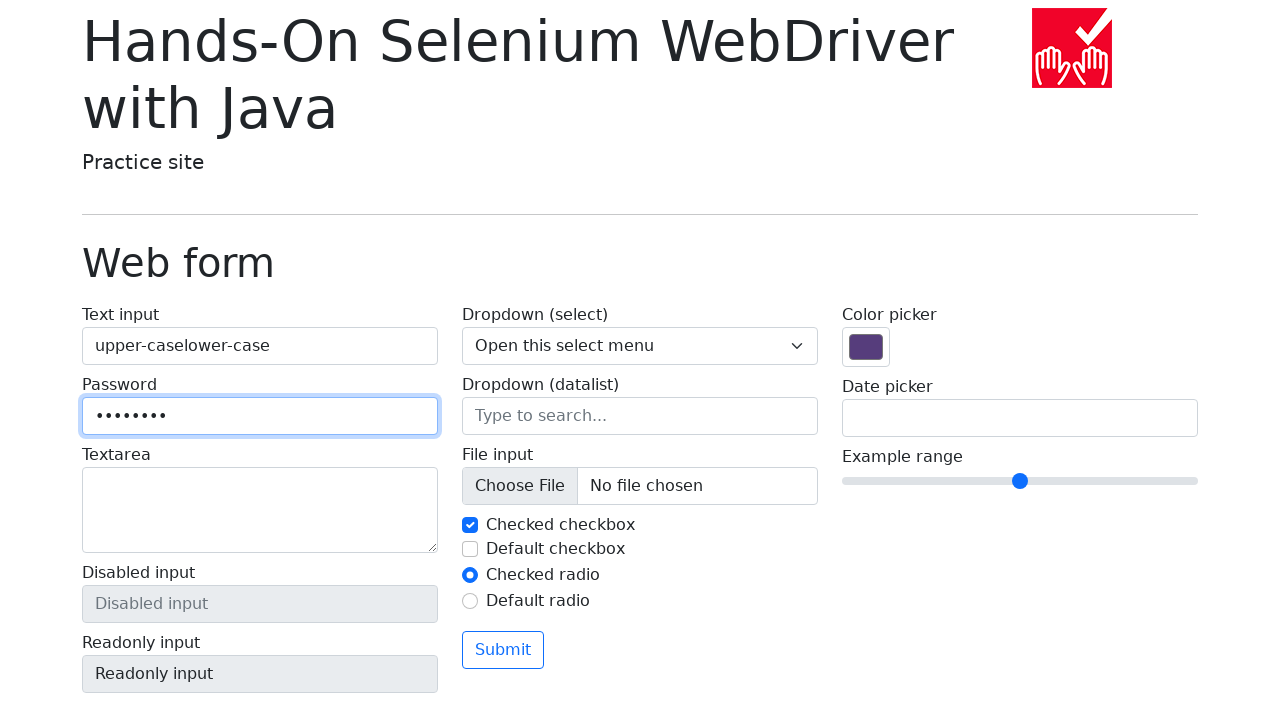